Tests dropdown selection functionality by selecting an option from a dropdown menu on the DemoQA select menu page

Starting URL: https://demoqa.com/select-menu

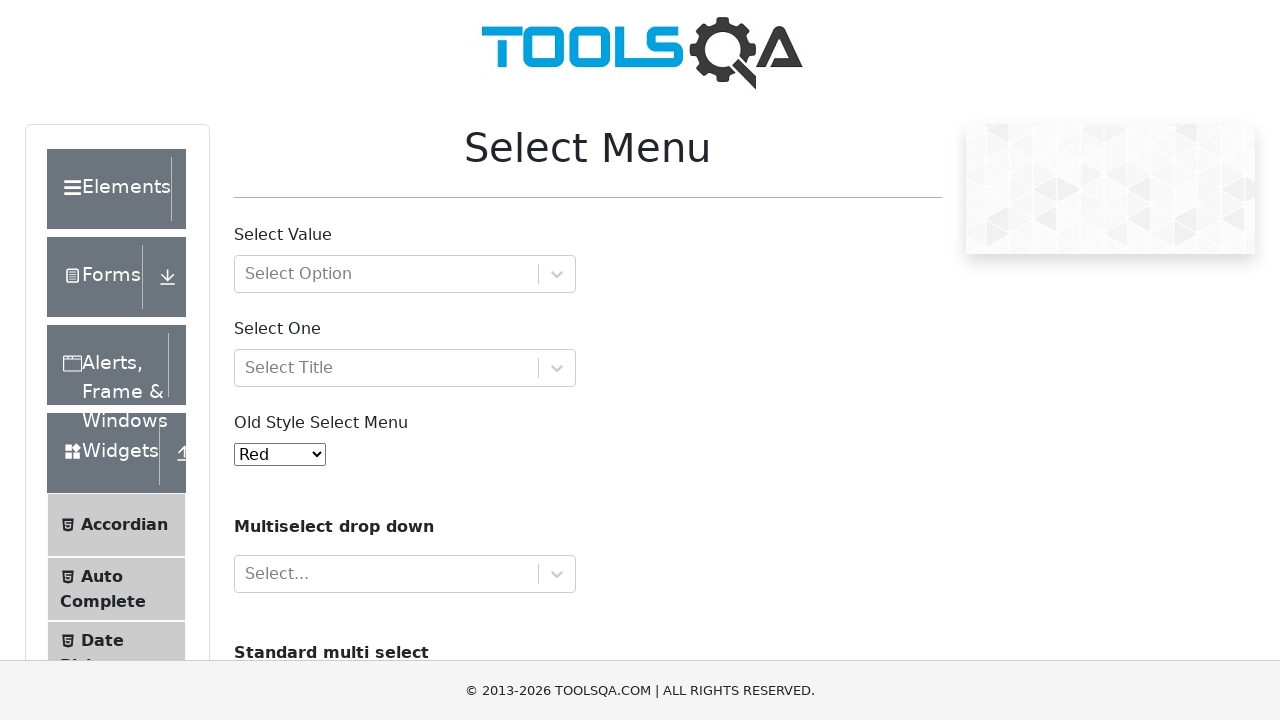

Navigated to DemoQA select menu page
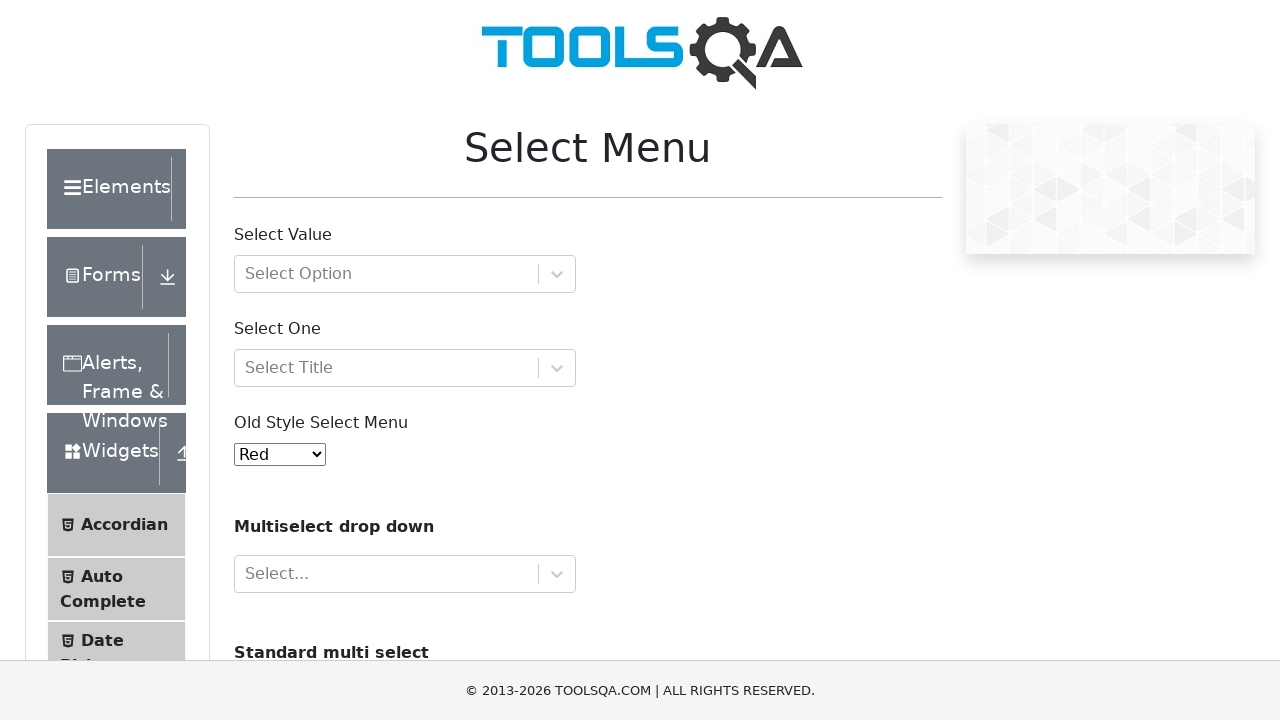

Selected 'Black' option from the old style select menu on #oldSelectMenu
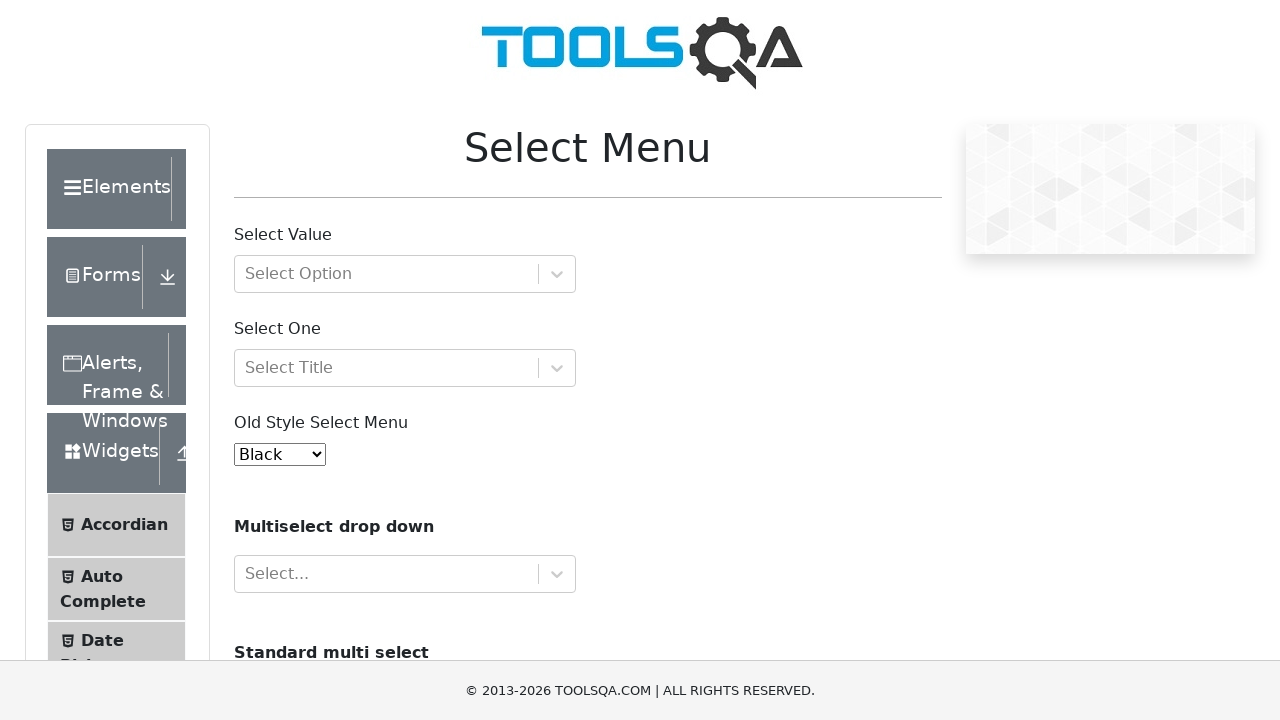

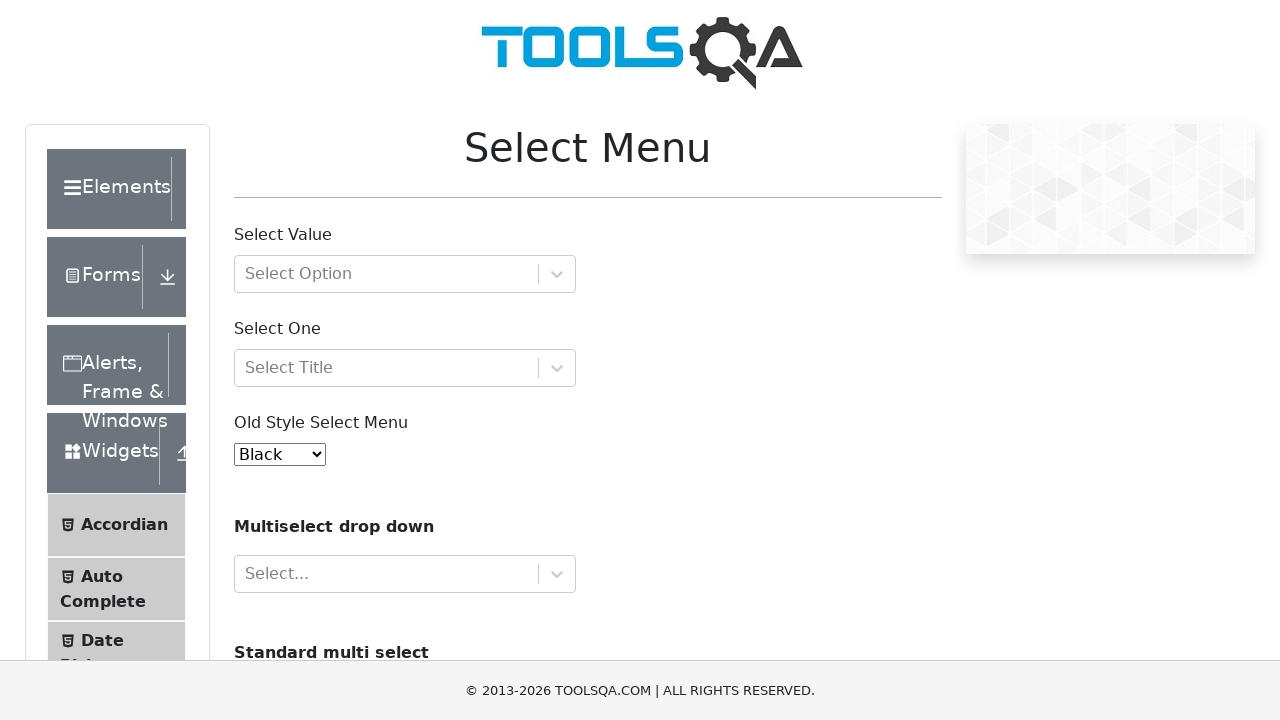